Tests that edits are cancelled when pressing Escape during editing.

Starting URL: https://demo.playwright.dev/todomvc

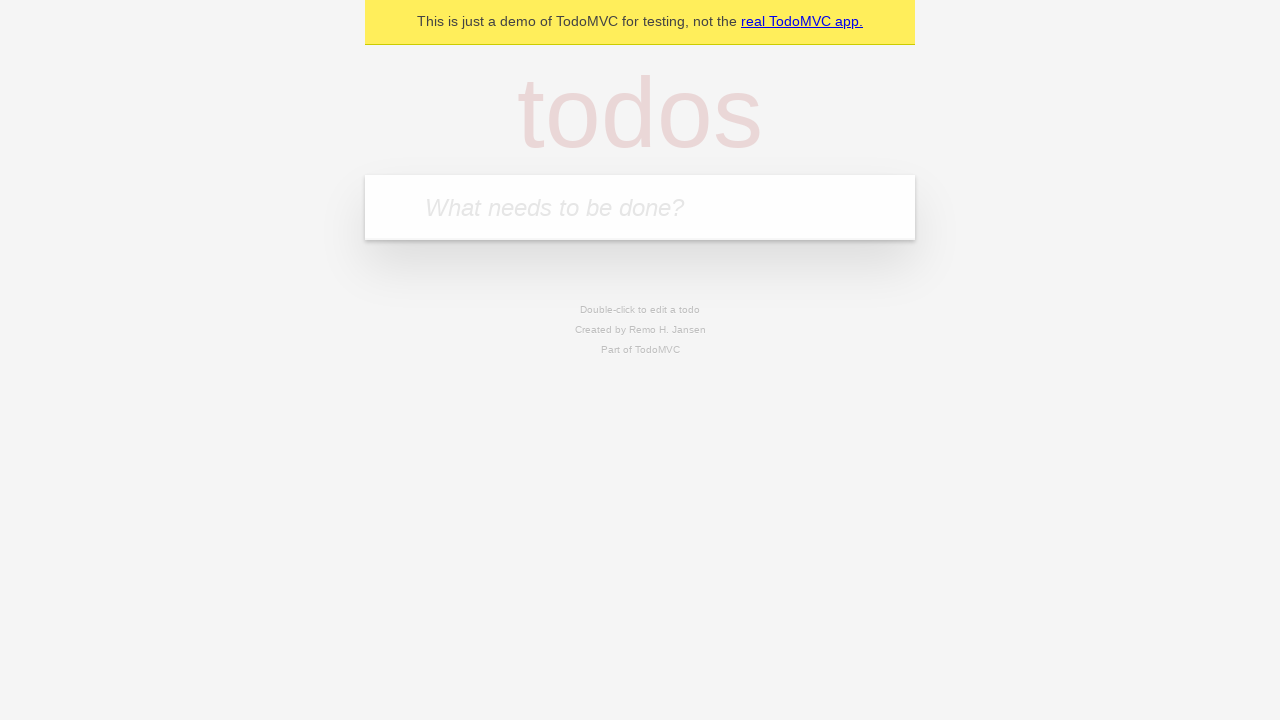

Filled todo input with 'buy some cheese' on internal:attr=[placeholder="What needs to be done?"i]
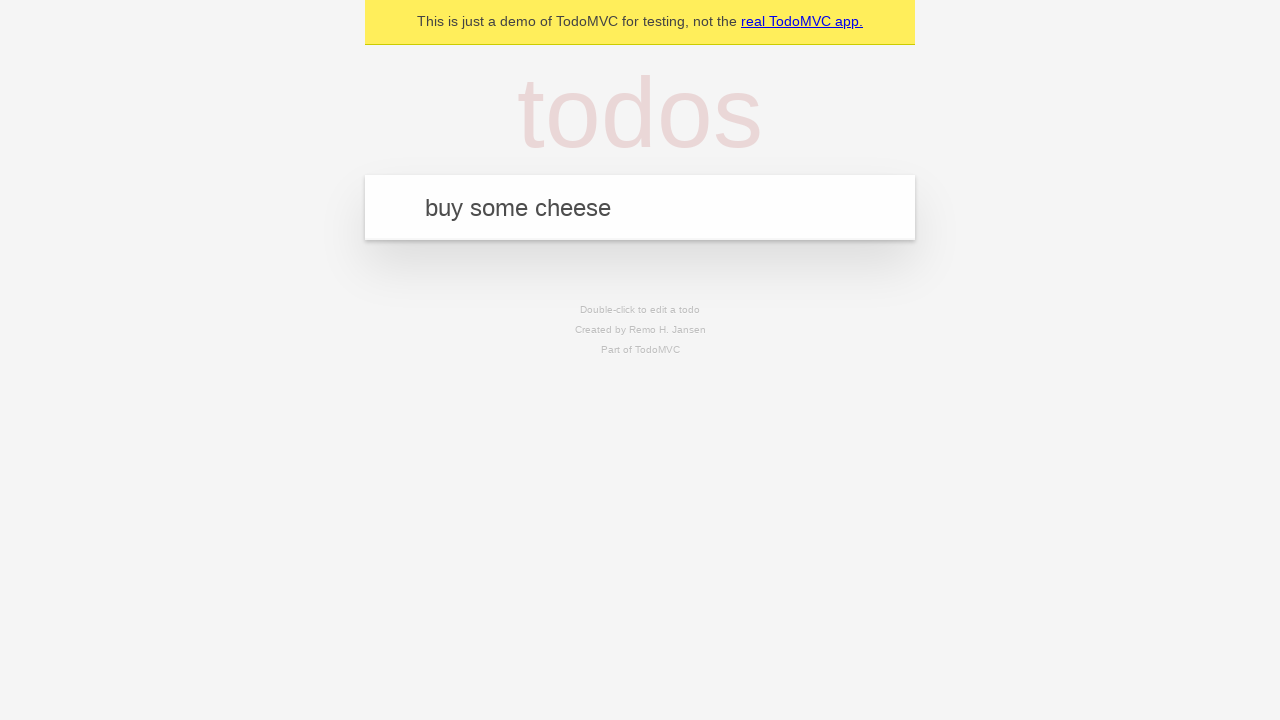

Pressed Enter to add first todo on internal:attr=[placeholder="What needs to be done?"i]
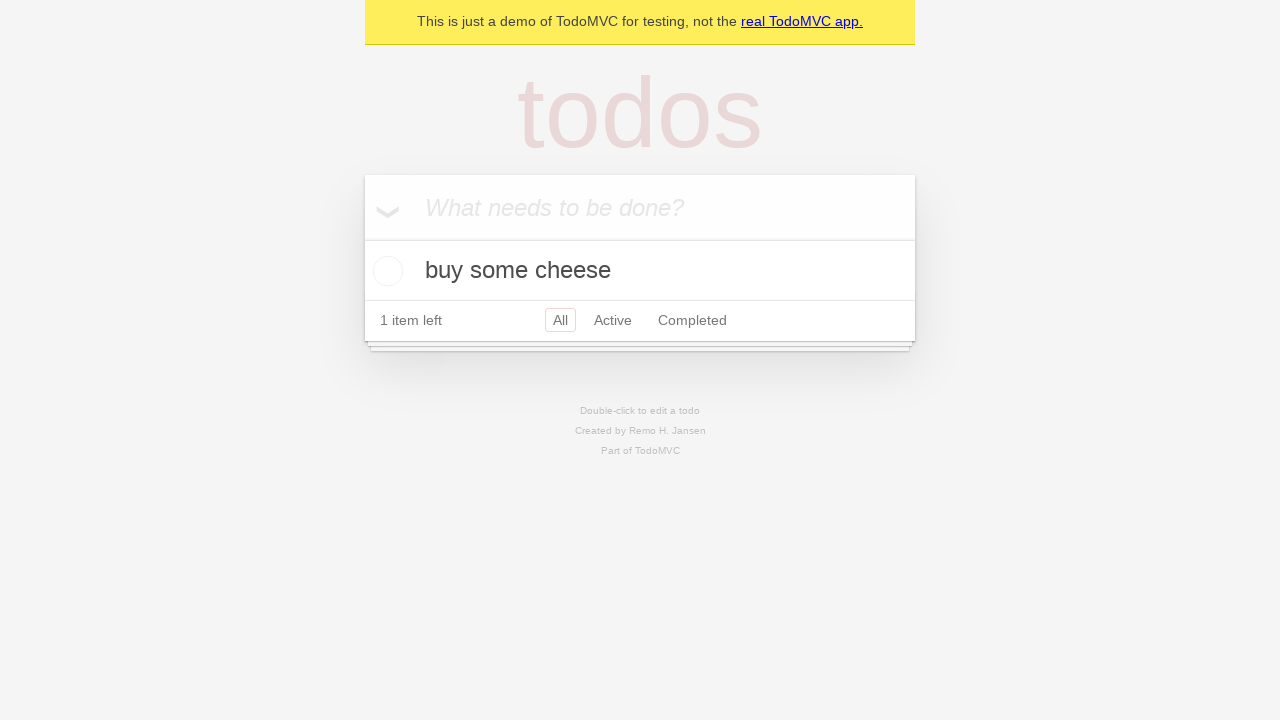

Filled todo input with 'feed the cat' on internal:attr=[placeholder="What needs to be done?"i]
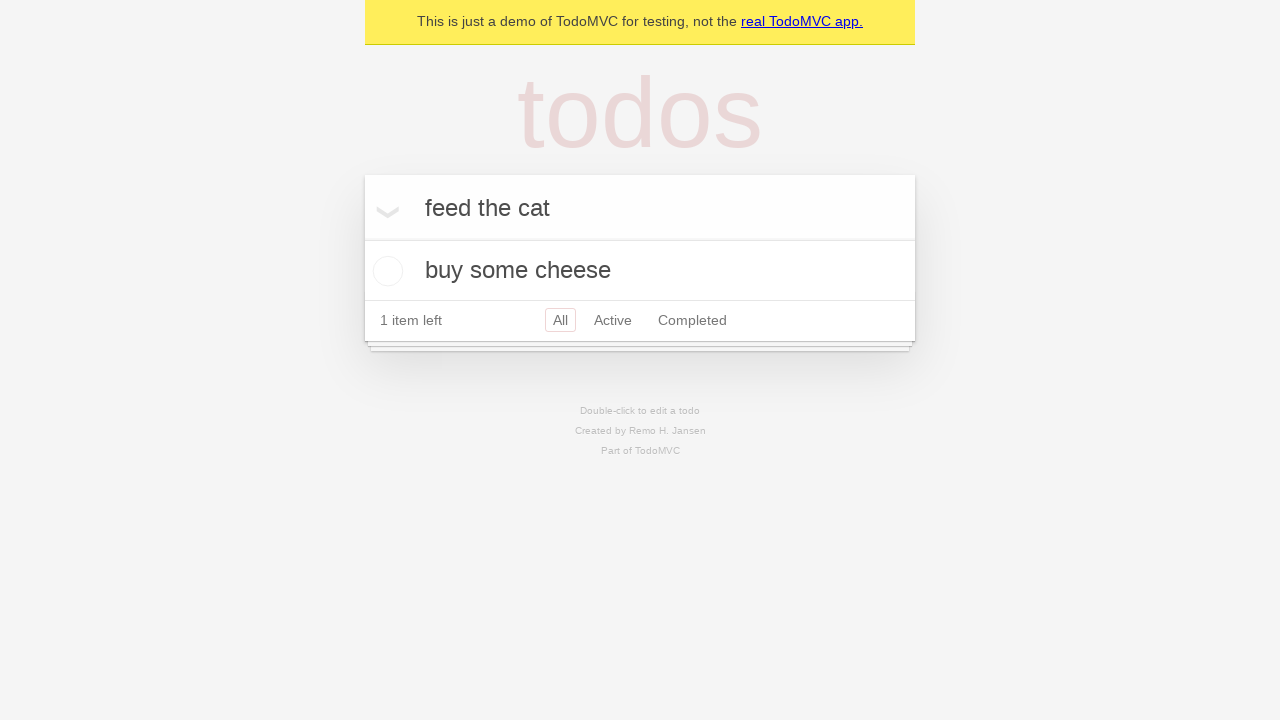

Pressed Enter to add second todo on internal:attr=[placeholder="What needs to be done?"i]
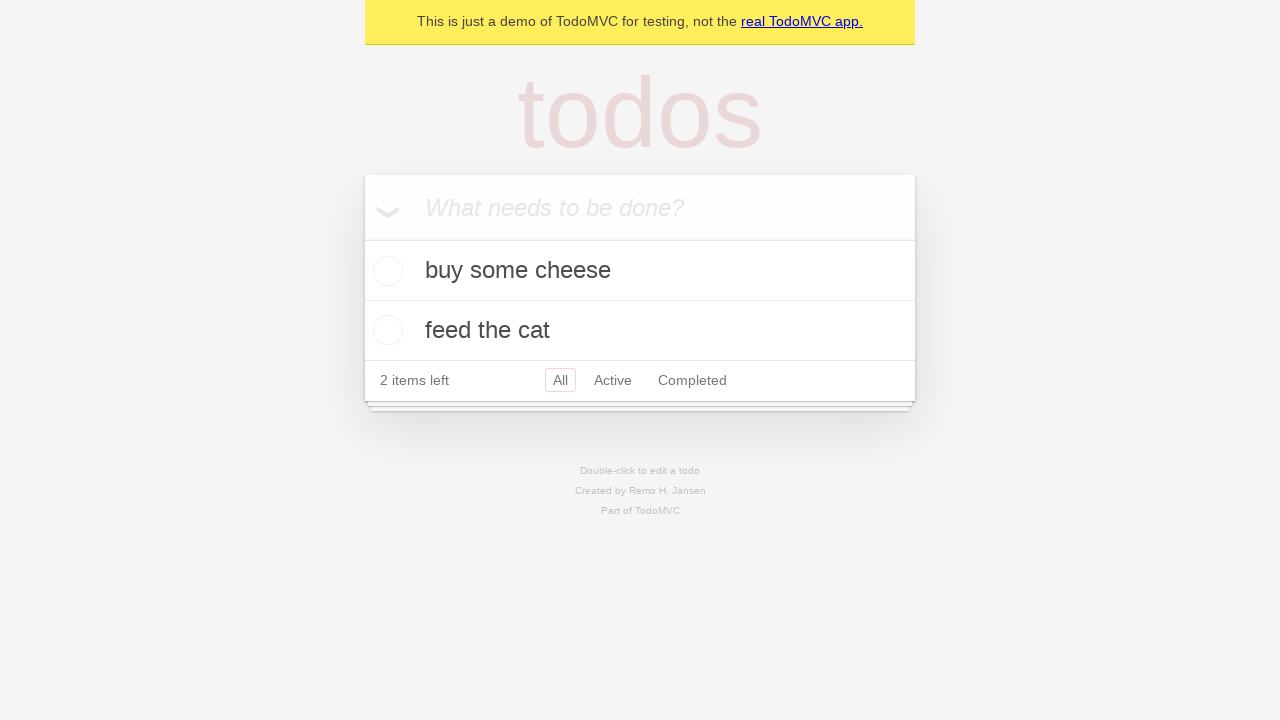

Filled todo input with 'book a doctors appointment' on internal:attr=[placeholder="What needs to be done?"i]
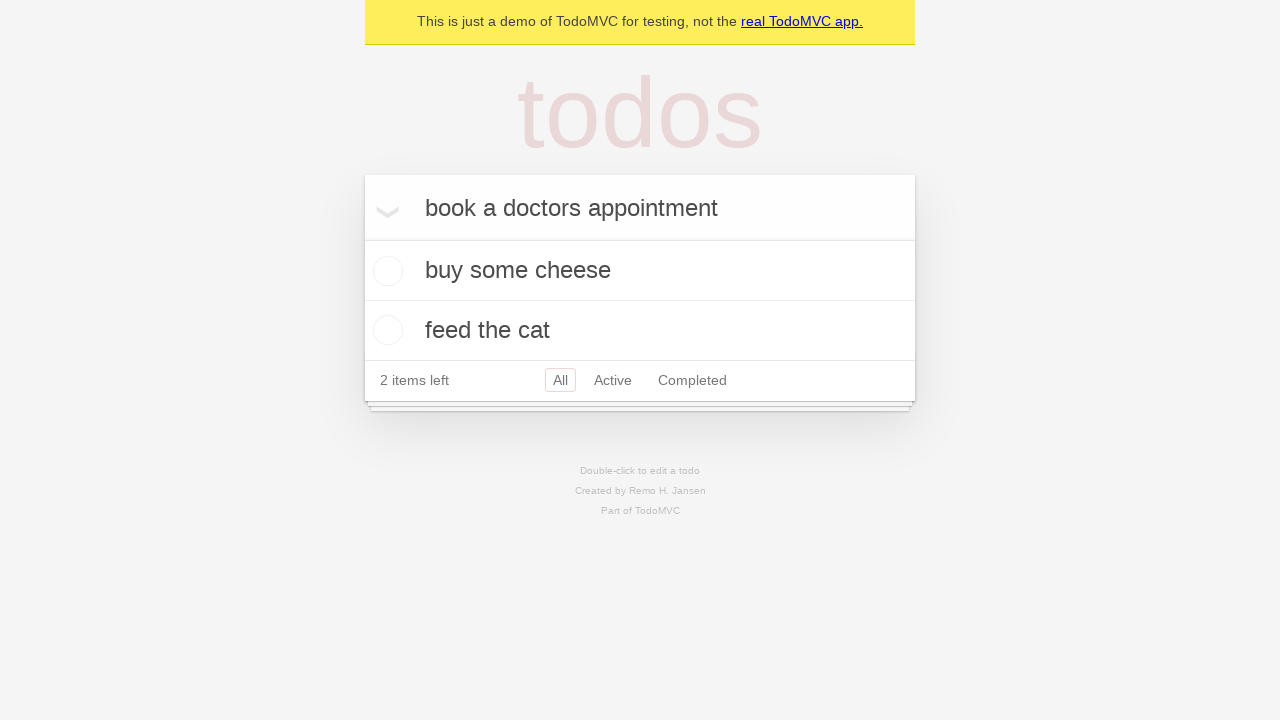

Pressed Enter to add third todo on internal:attr=[placeholder="What needs to be done?"i]
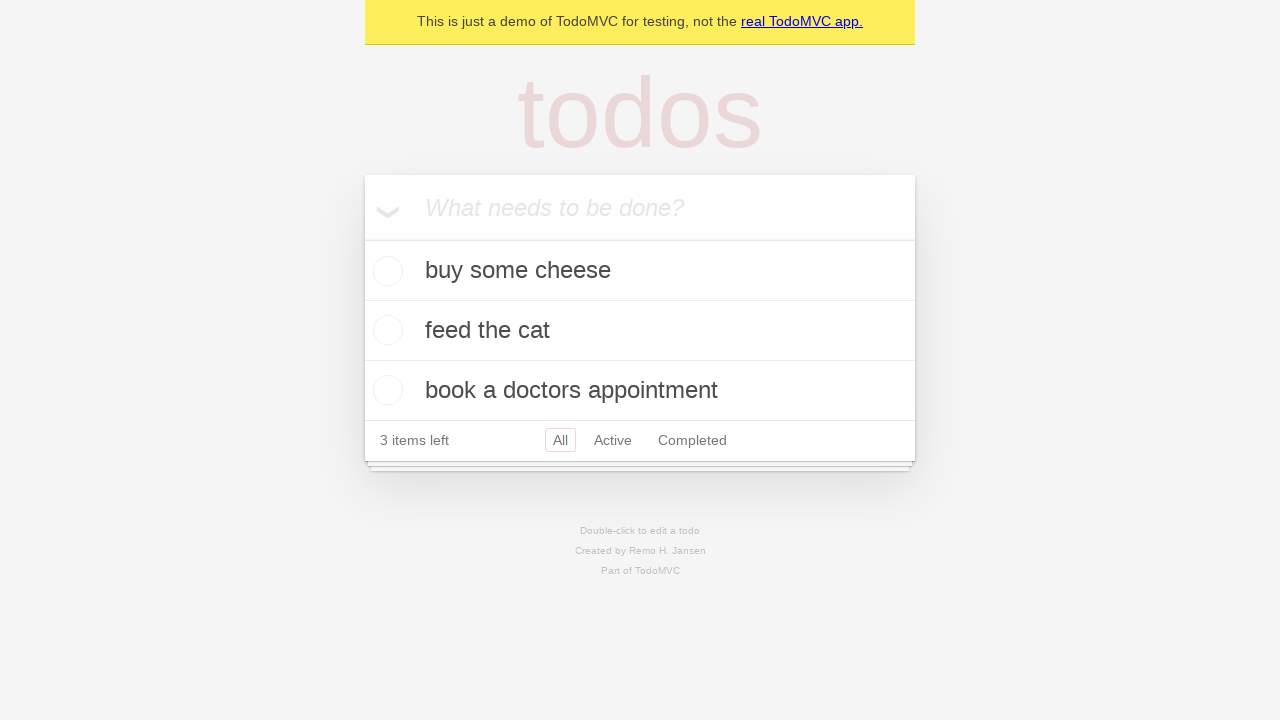

Double-clicked second todo item to enter edit mode at (640, 331) on internal:testid=[data-testid="todo-item"s] >> nth=1
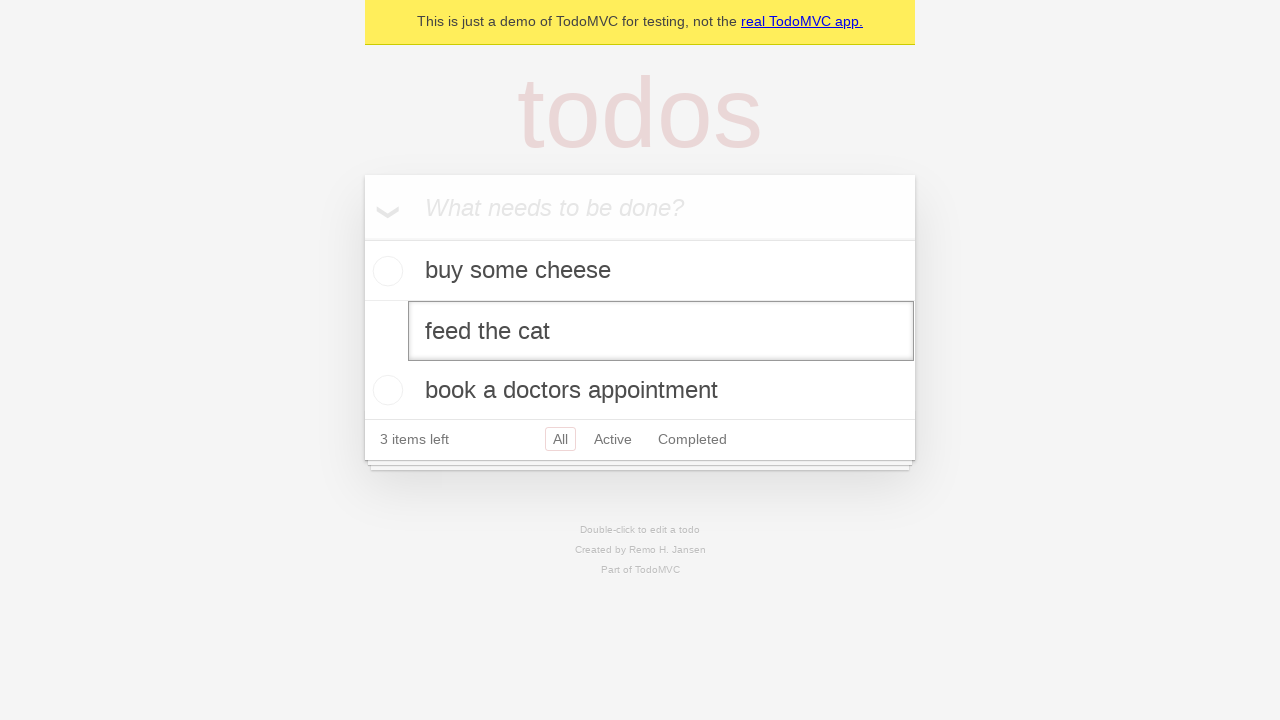

Filled edit field with 'buy some sausages' on internal:testid=[data-testid="todo-item"s] >> nth=1 >> internal:role=textbox[nam
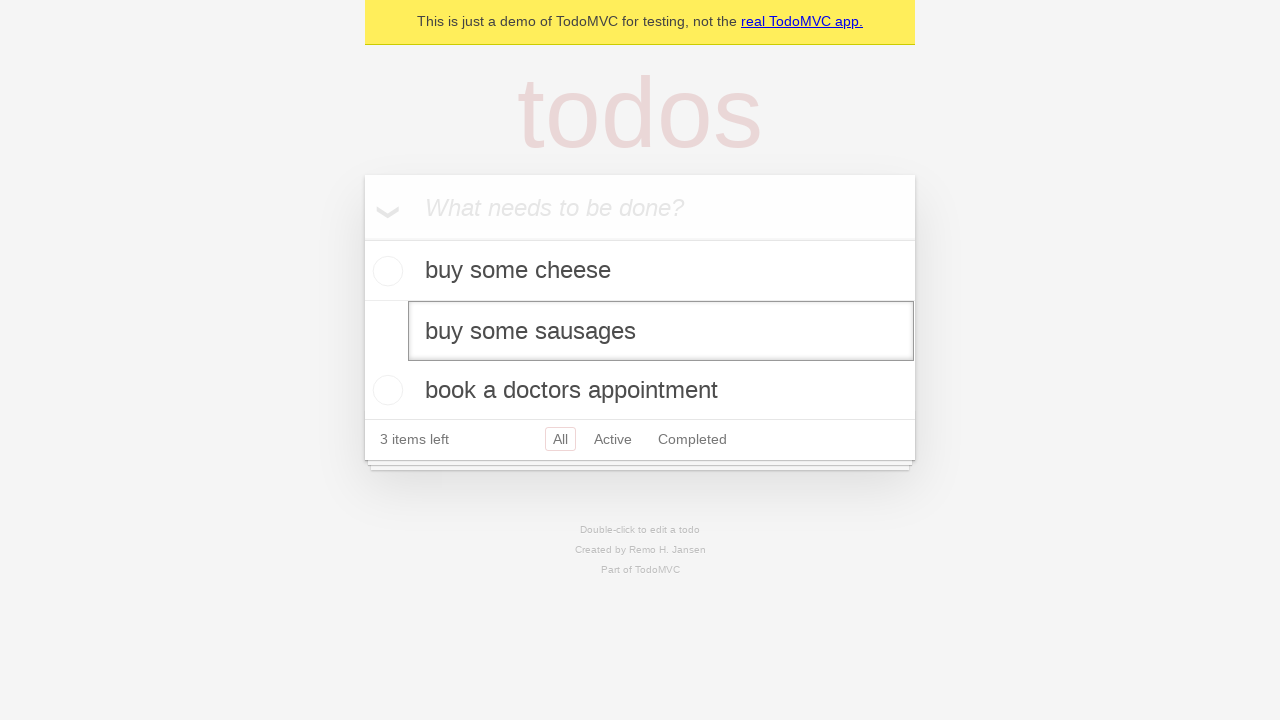

Pressed Escape to cancel edit on internal:testid=[data-testid="todo-item"s] >> nth=1 >> internal:role=textbox[nam
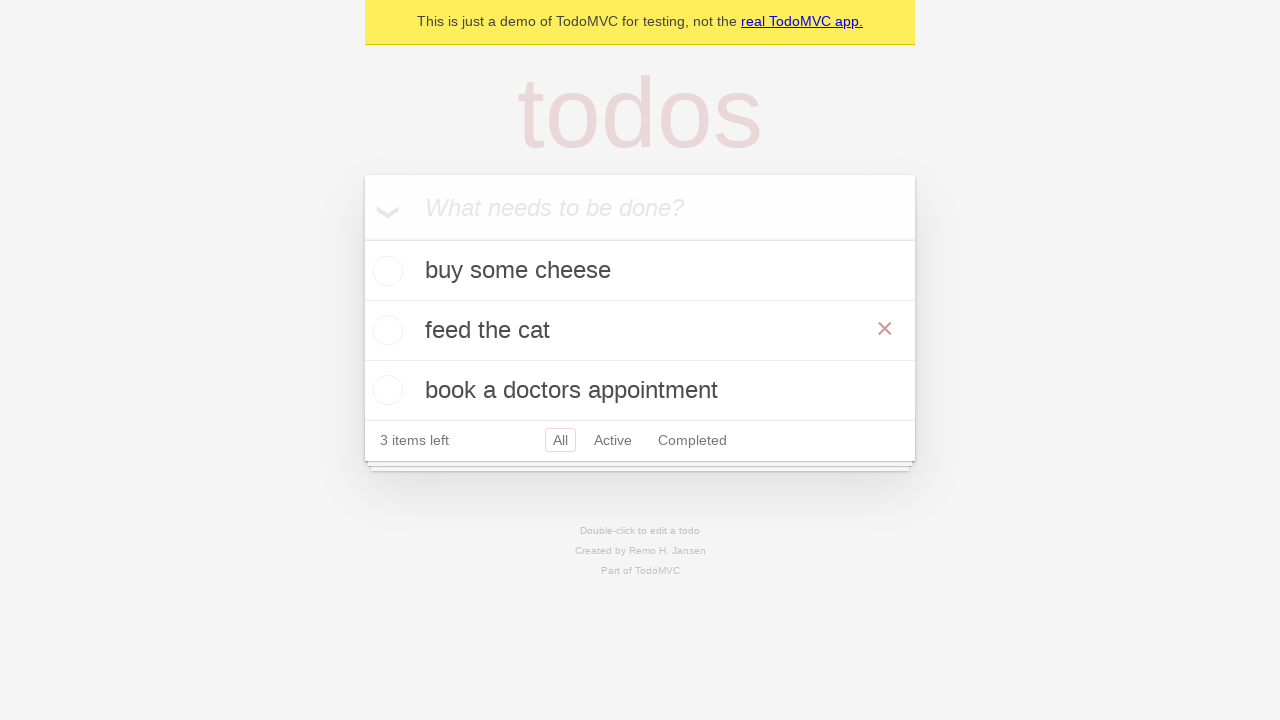

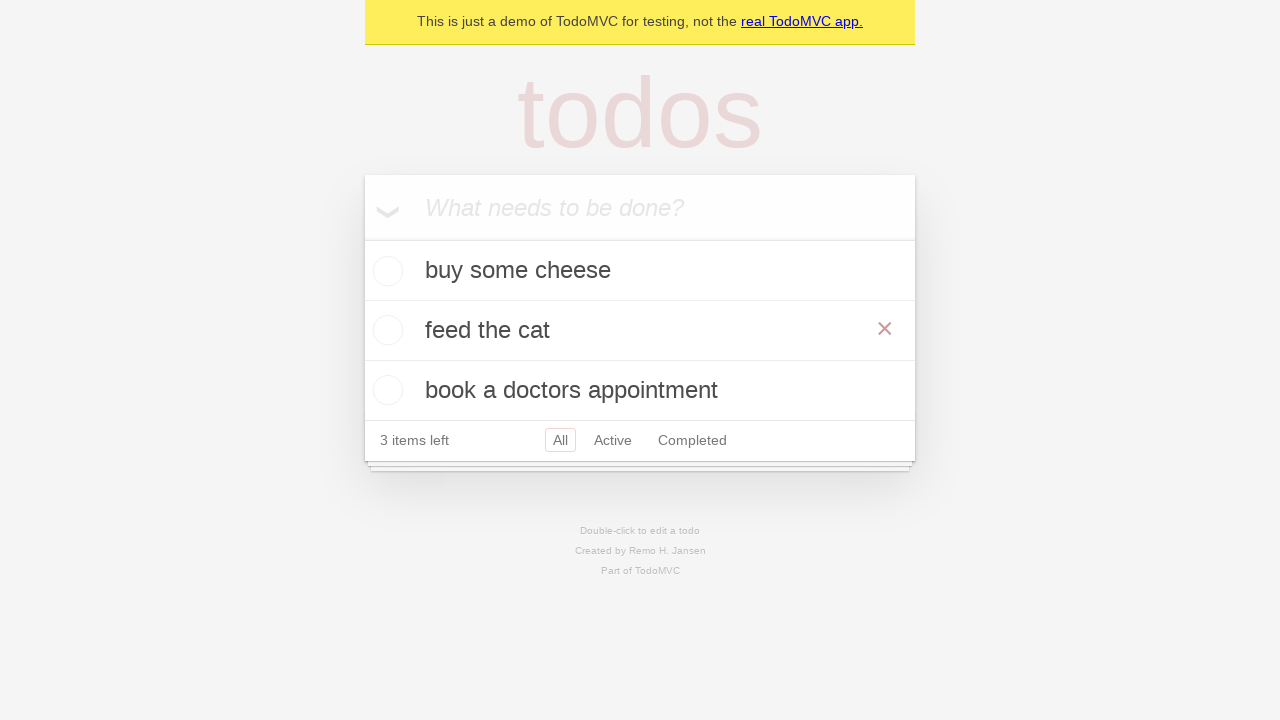